Tests an e-commerce cart functionality by adding multiple items to cart, proceeding to checkout, and applying a promo code

Starting URL: https://rahulshettyacademy.com/seleniumPractise

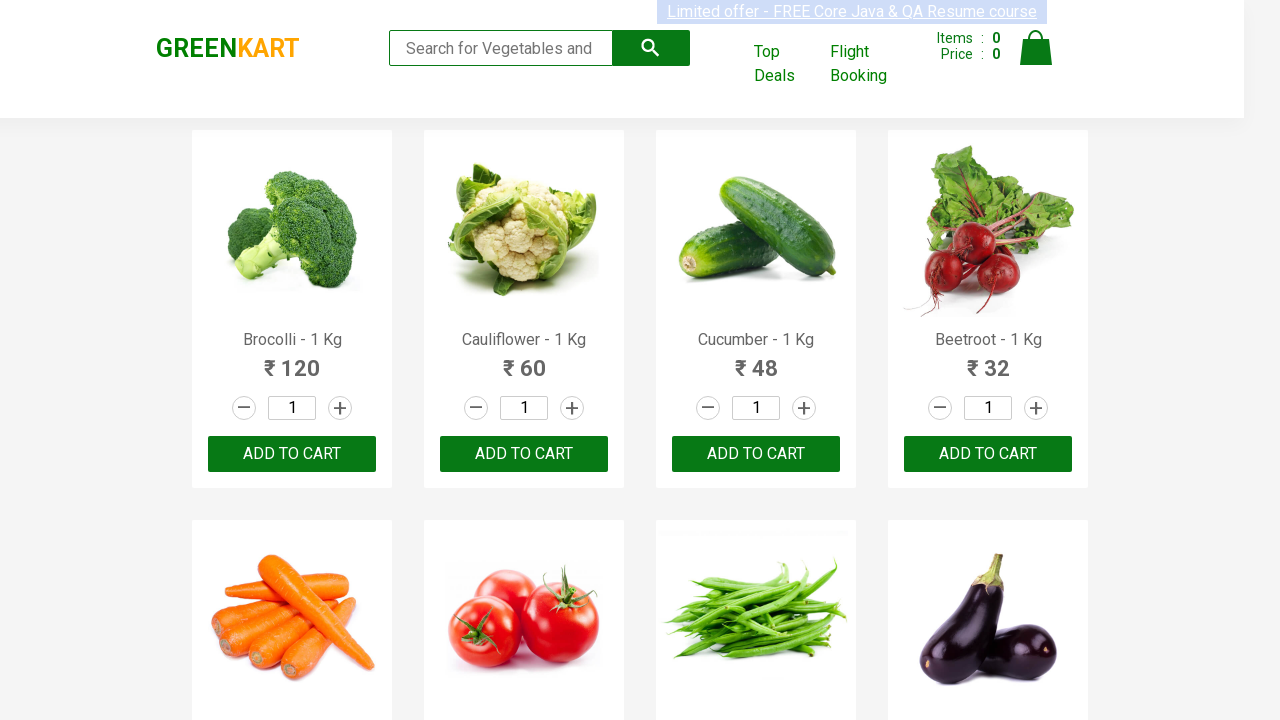

Waited for product list to load
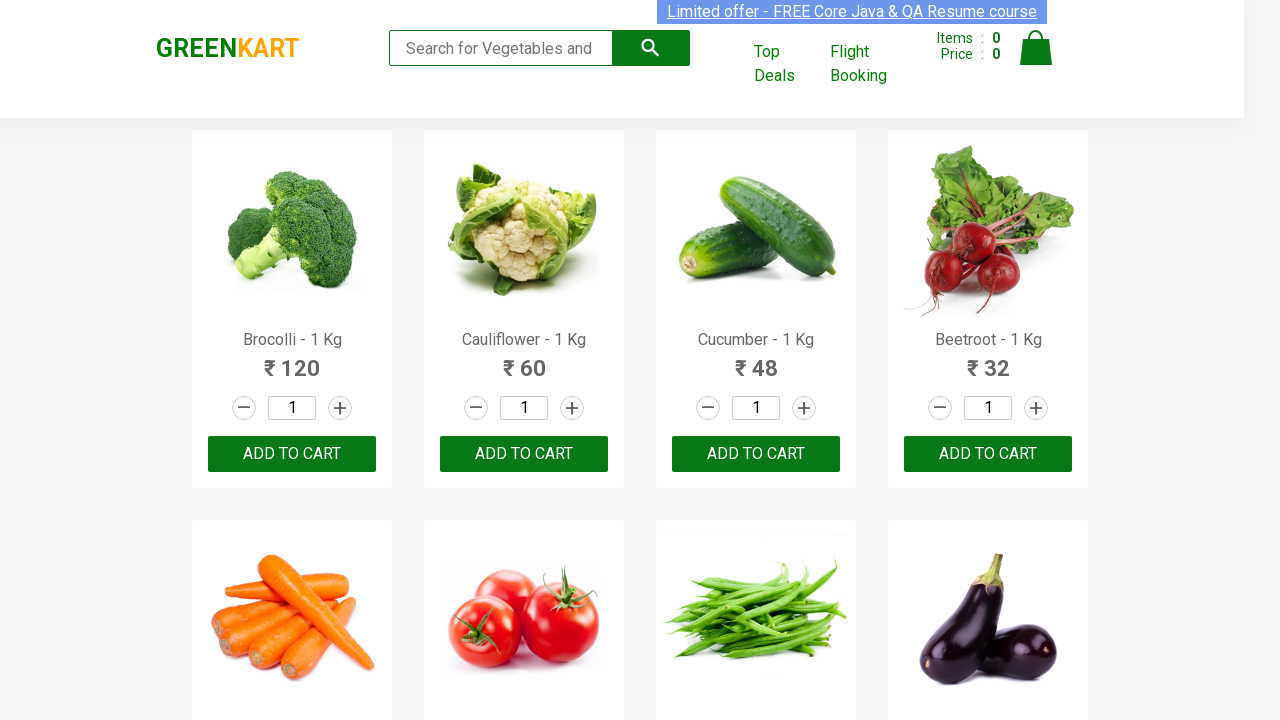

Added Brocolli to cart at (292, 454) on xpath=//div[@class='product-action']/button >> nth=0
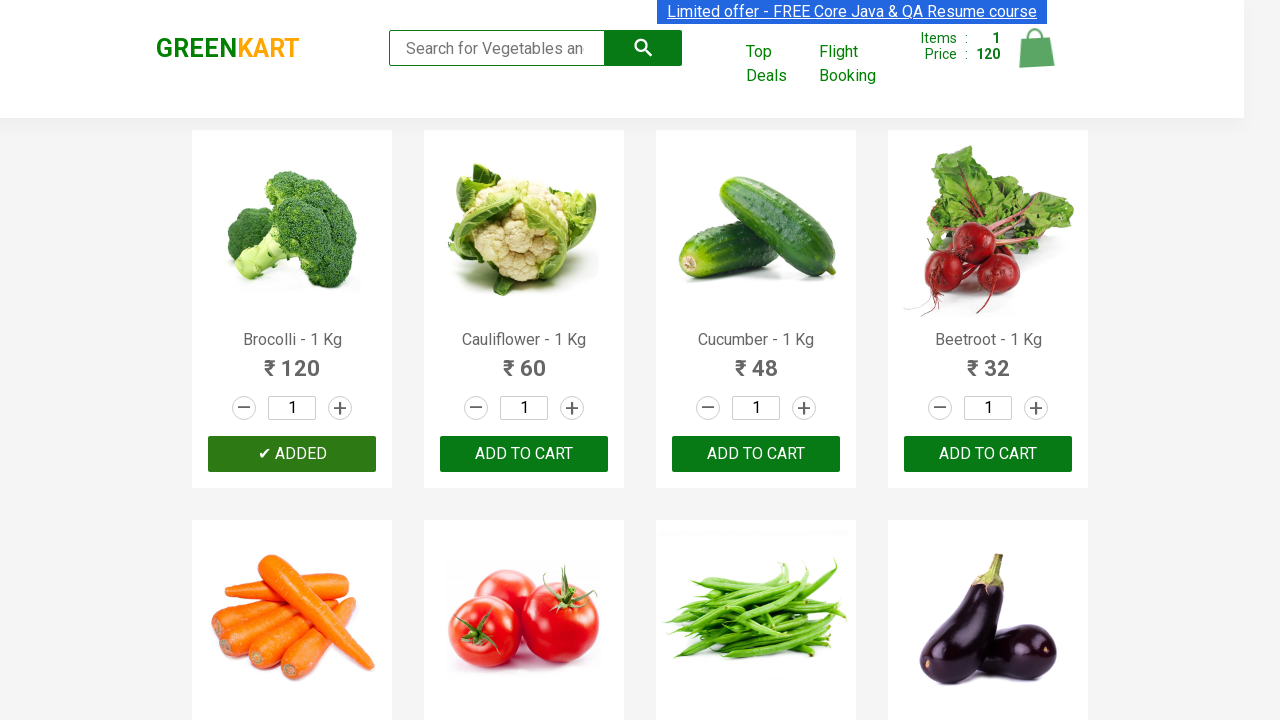

Added Cucumber to cart at (756, 454) on xpath=//div[@class='product-action']/button >> nth=2
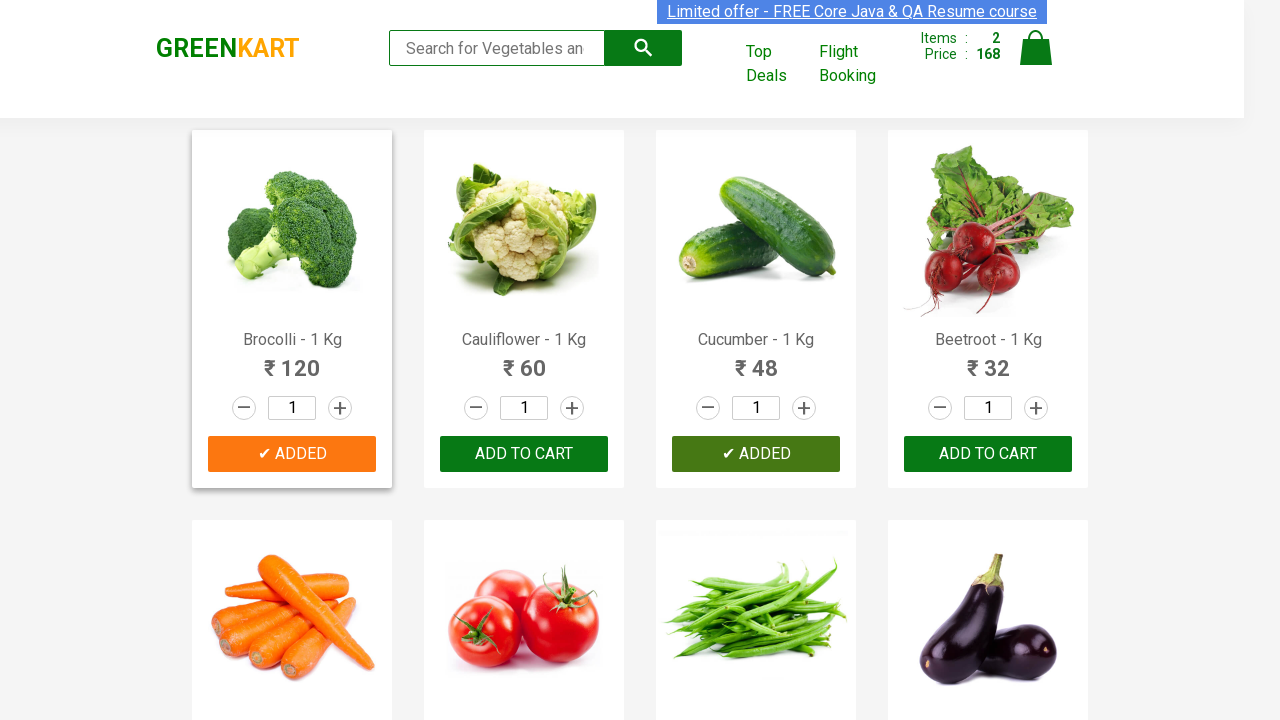

Added Beetroot to cart at (988, 454) on xpath=//div[@class='product-action']/button >> nth=3
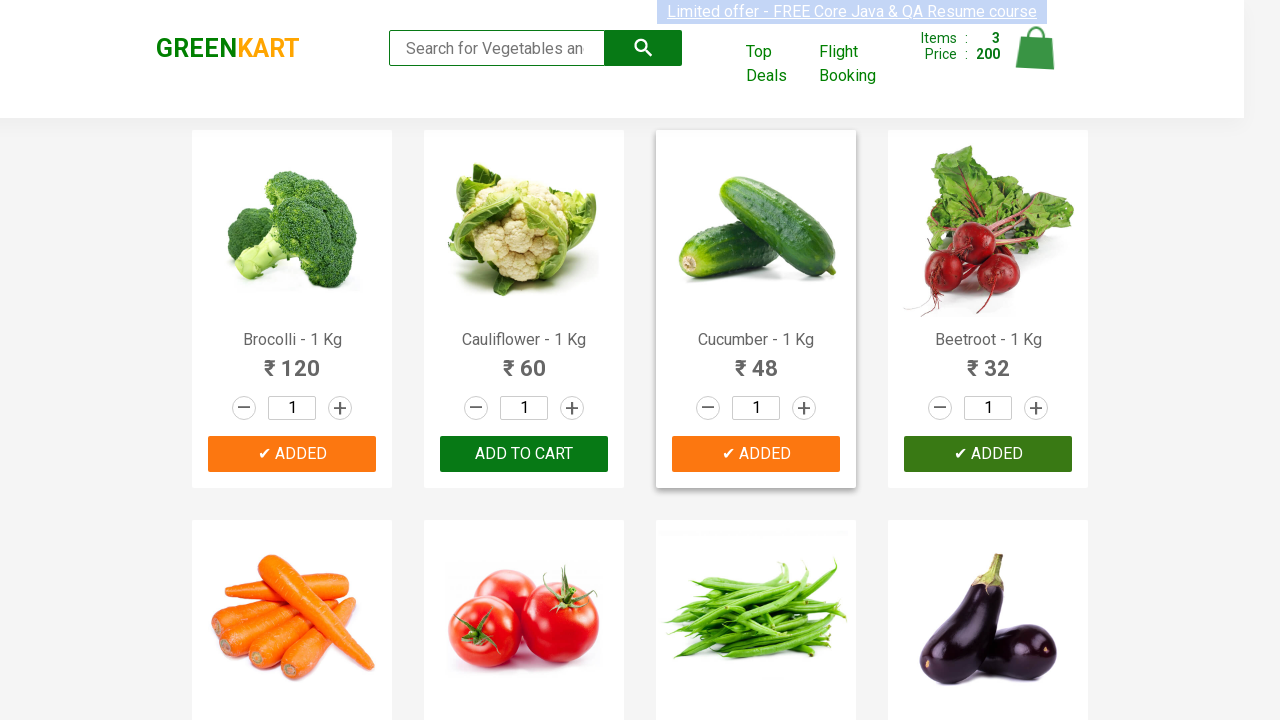

Added Carrot to cart at (292, 360) on xpath=//div[@class='product-action']/button >> nth=4
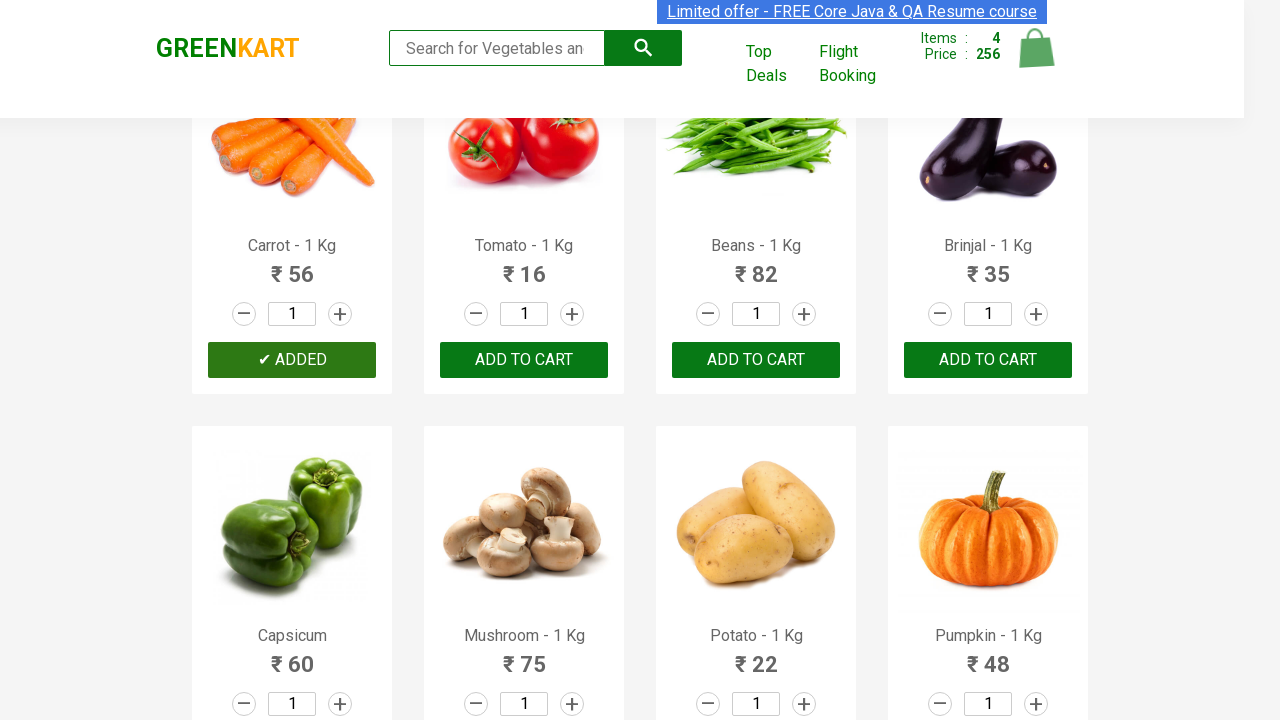

Clicked cart icon to view cart at (1036, 48) on img[alt='Cart']
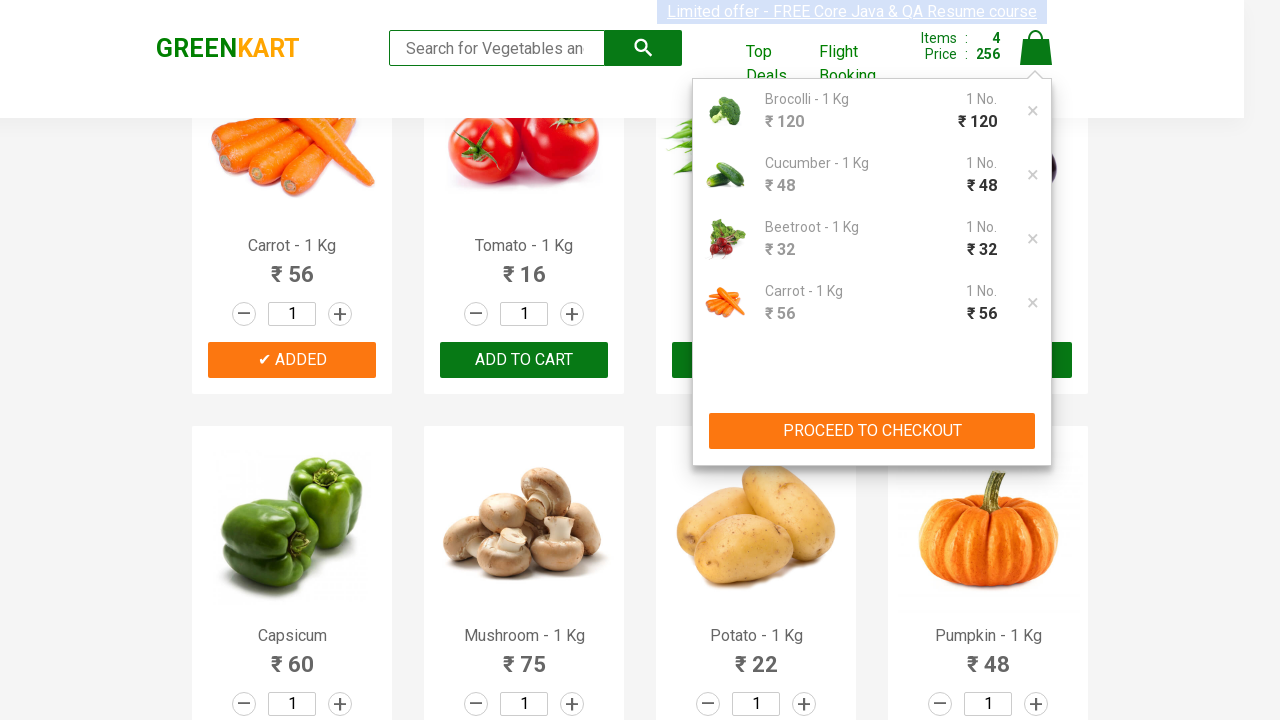

Clicked proceed to checkout button at (872, 431) on xpath=//button[text()='PROCEED TO CHECKOUT']
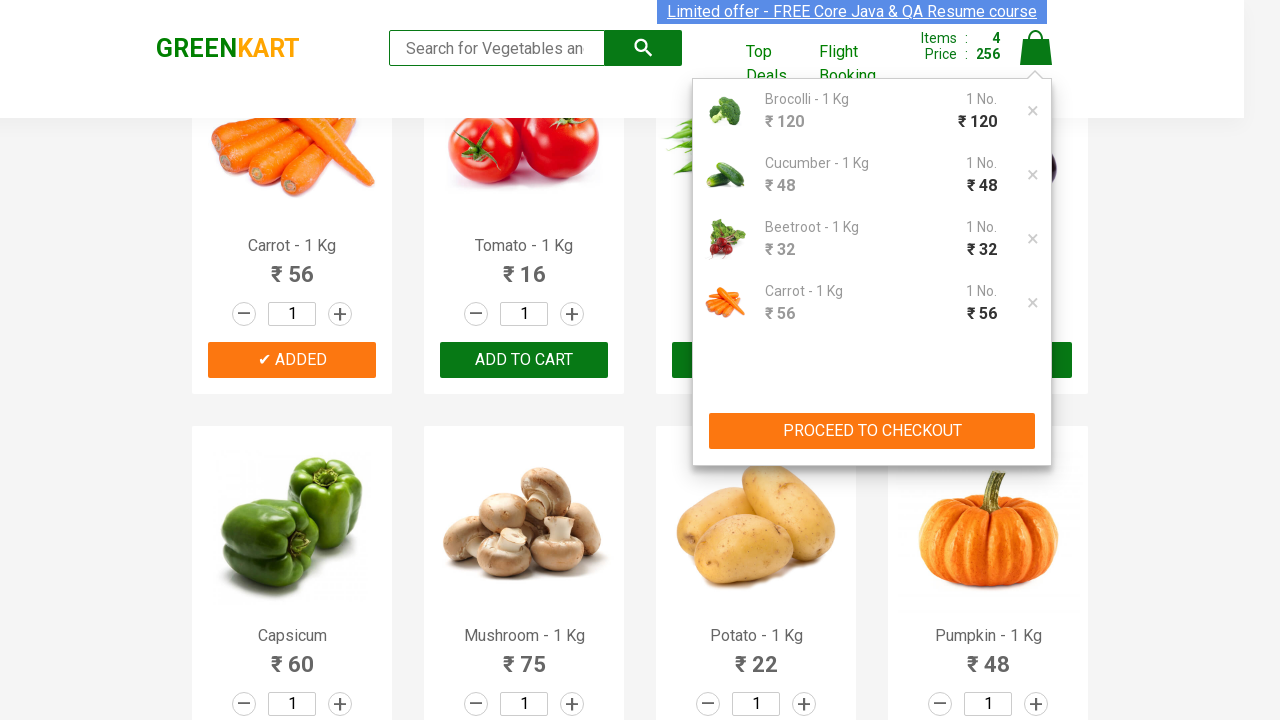

Checkout page loaded and promo code field is visible
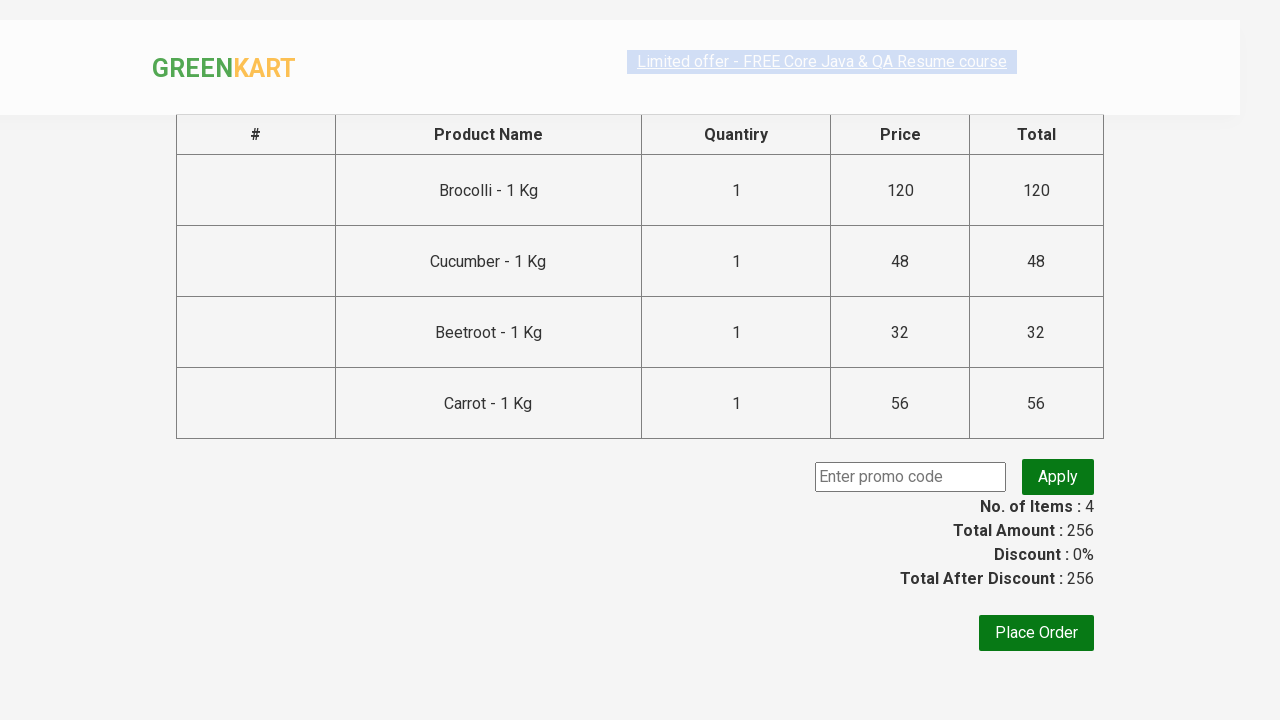

Entered promo code 'rahulshettyacademy' on input.promoCode
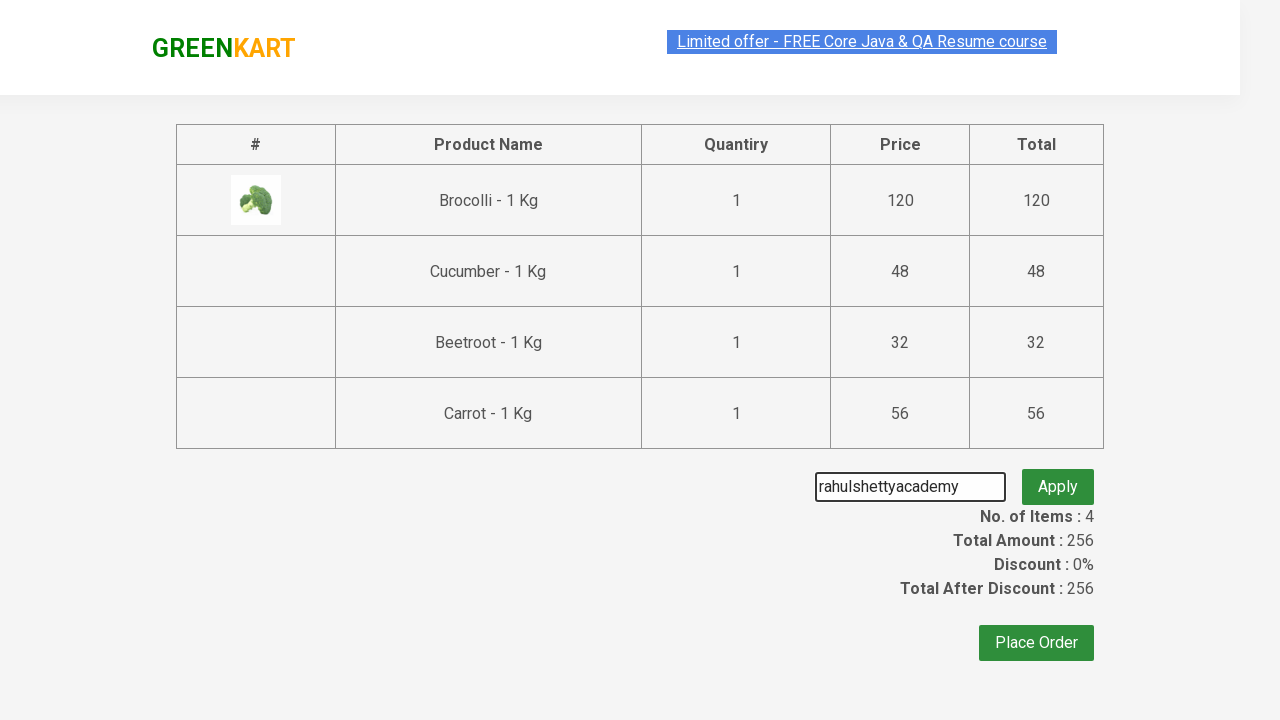

Clicked apply promo button at (1058, 477) on button.promoBtn
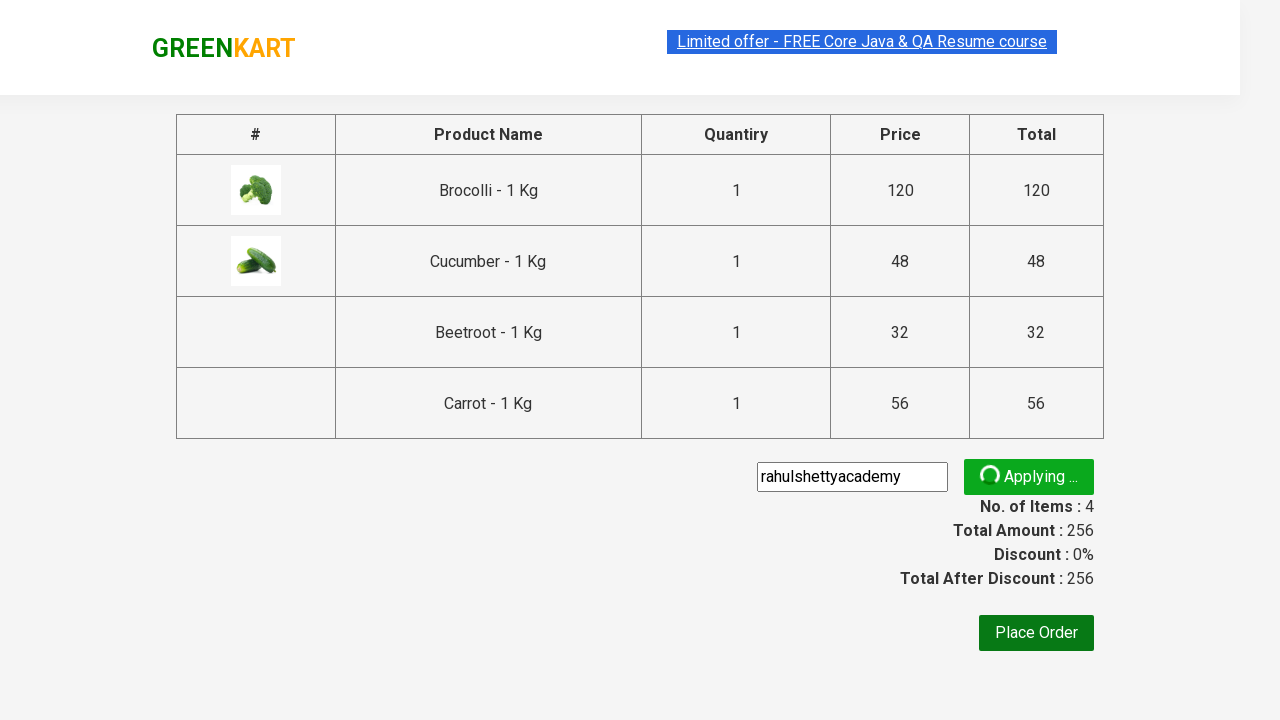

Promo code successfully applied
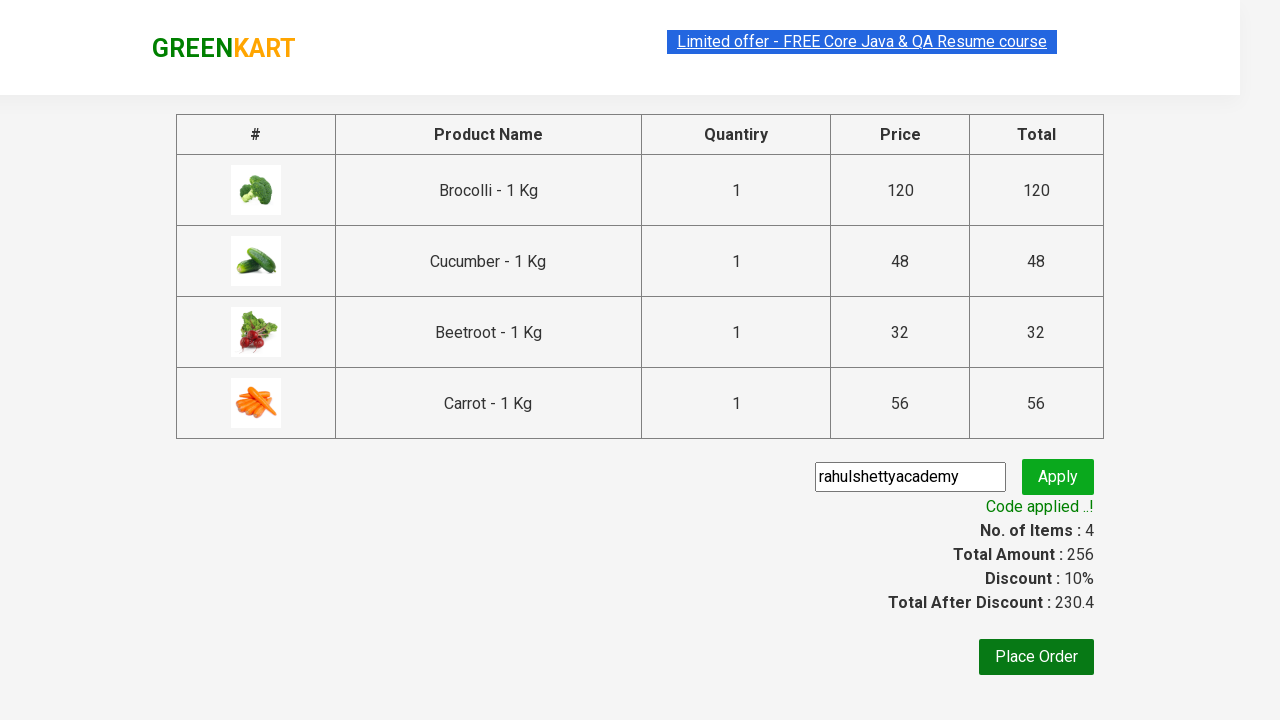

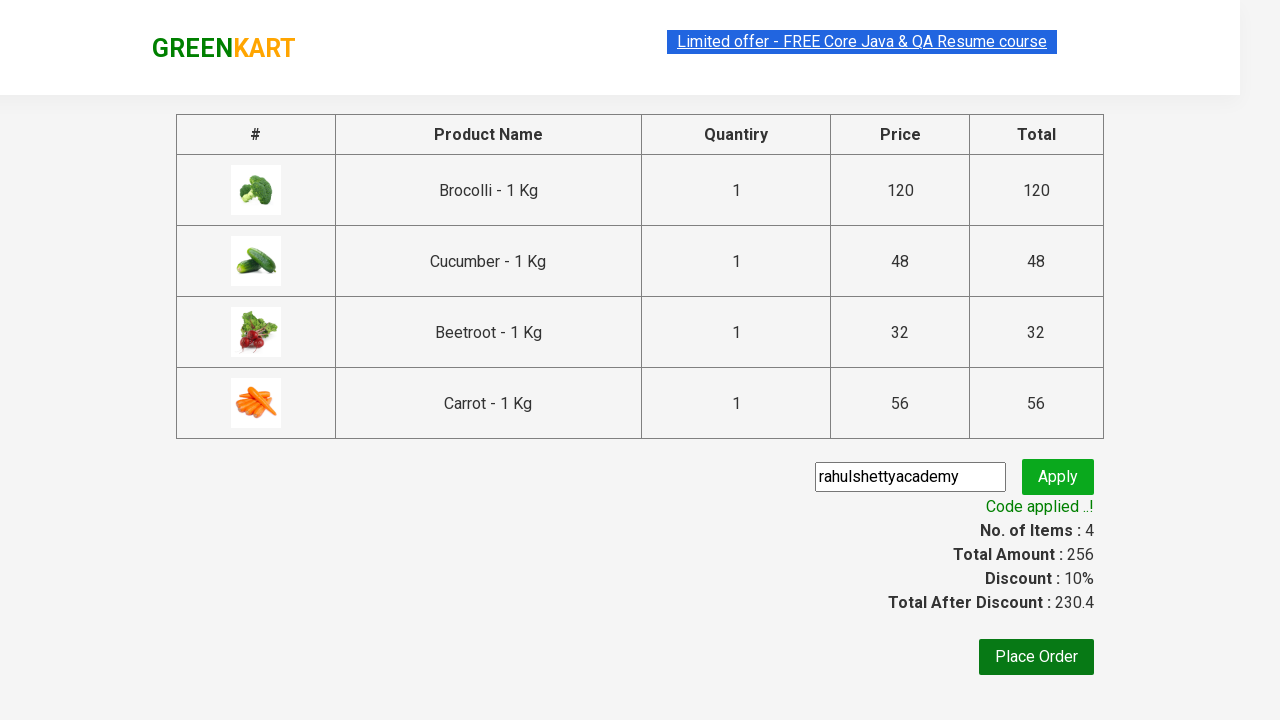